Tests JavaScript confirmation alert handling by clicking a button to trigger an alert with OK and Cancel options, then dismissing the alert by clicking Cancel.

Starting URL: https://demo.automationtesting.in/Alerts.html

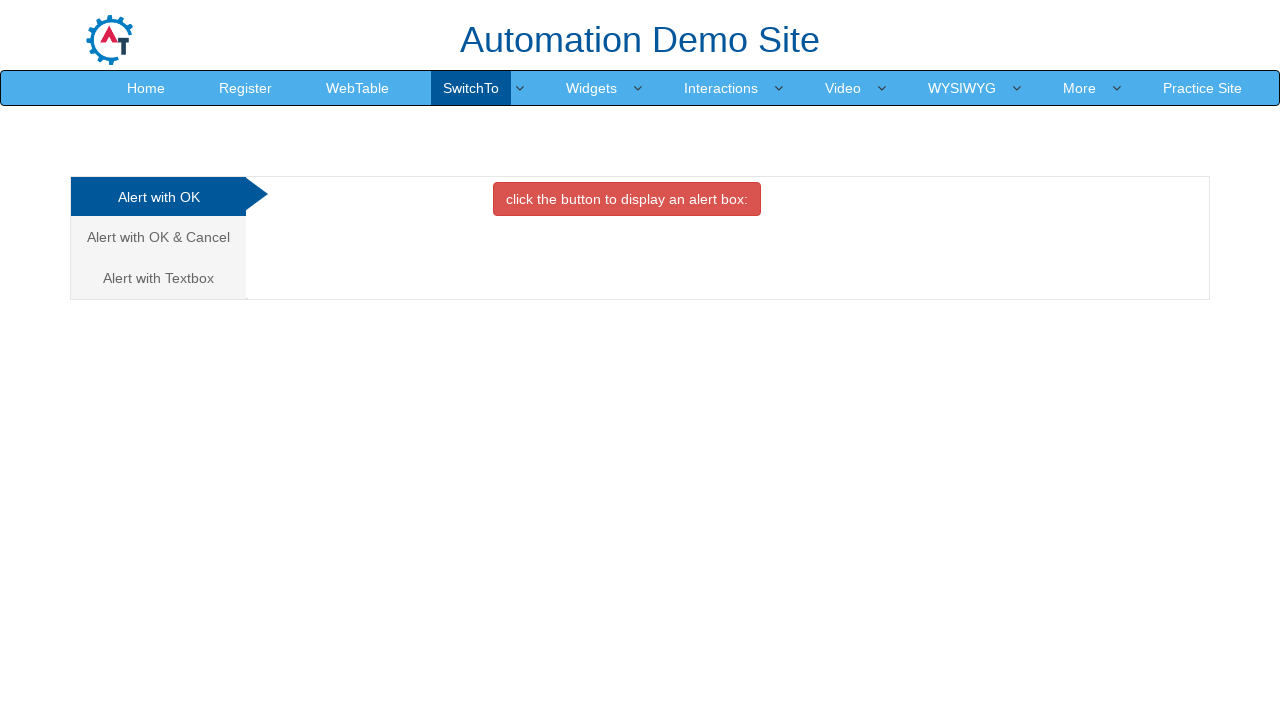

Clicked on the 'Alert with OK & Cancel' tab at (158, 237) on xpath=//a[contains(text(), 'Alert with OK & Cancel ')]
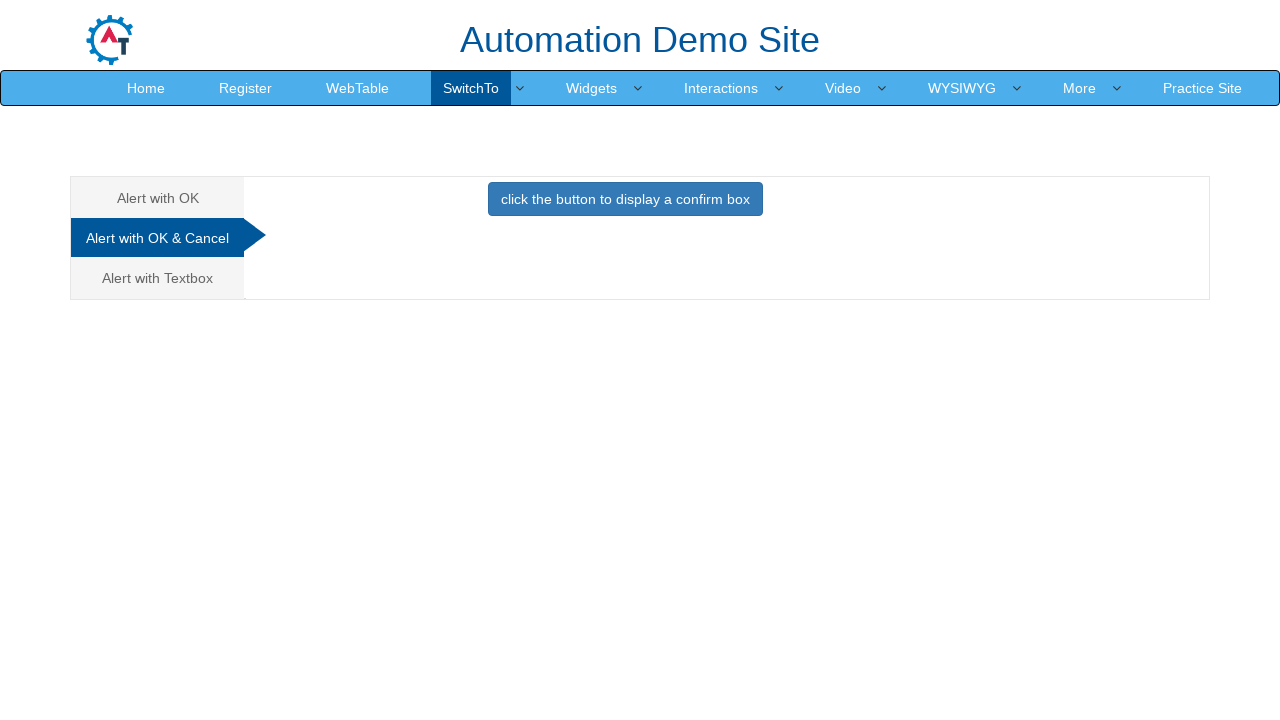

Set up dialog handler to dismiss confirmation alerts
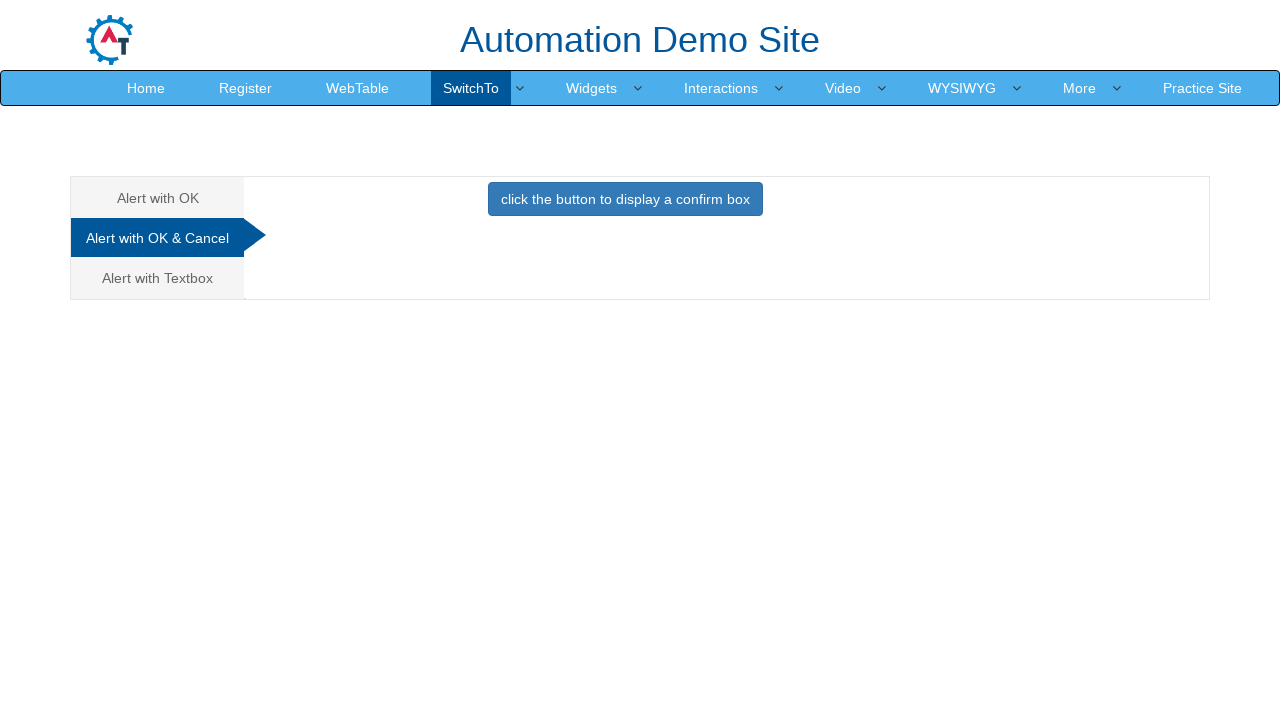

Clicked the button to trigger the confirmation alert at (625, 199) on button.btn.btn-primary
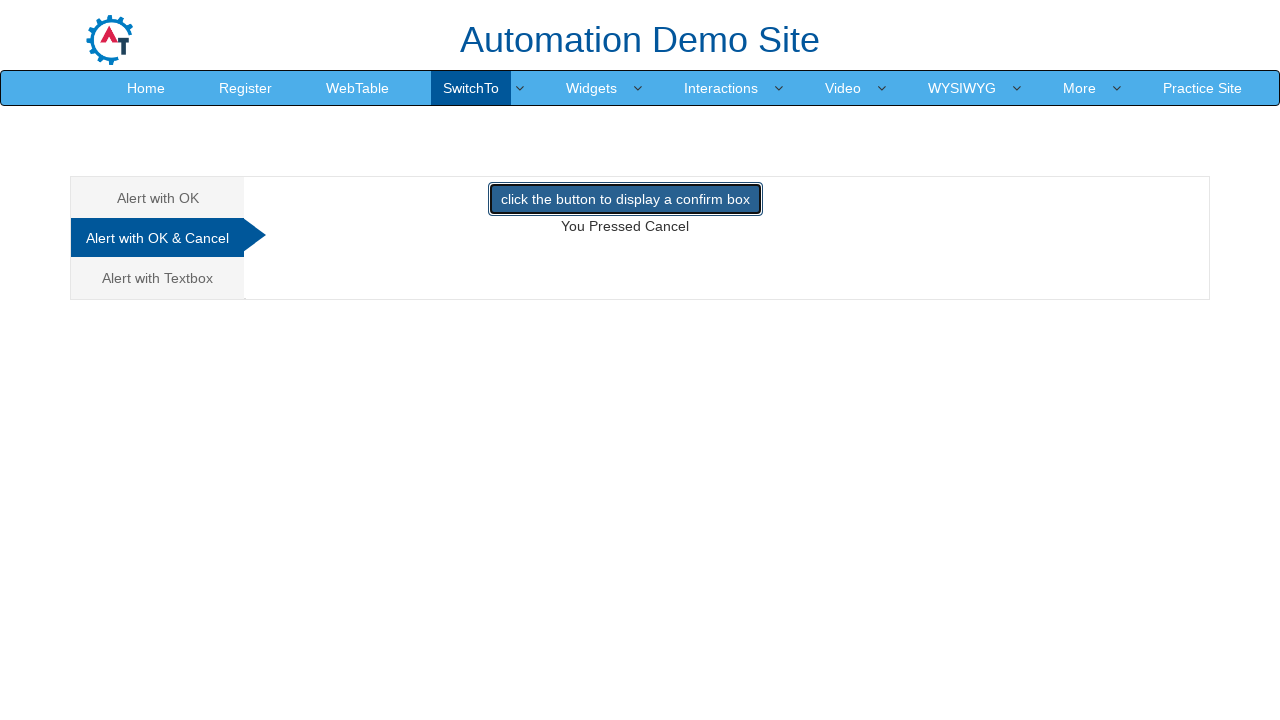

Waited for confirmation alert to be dismissed
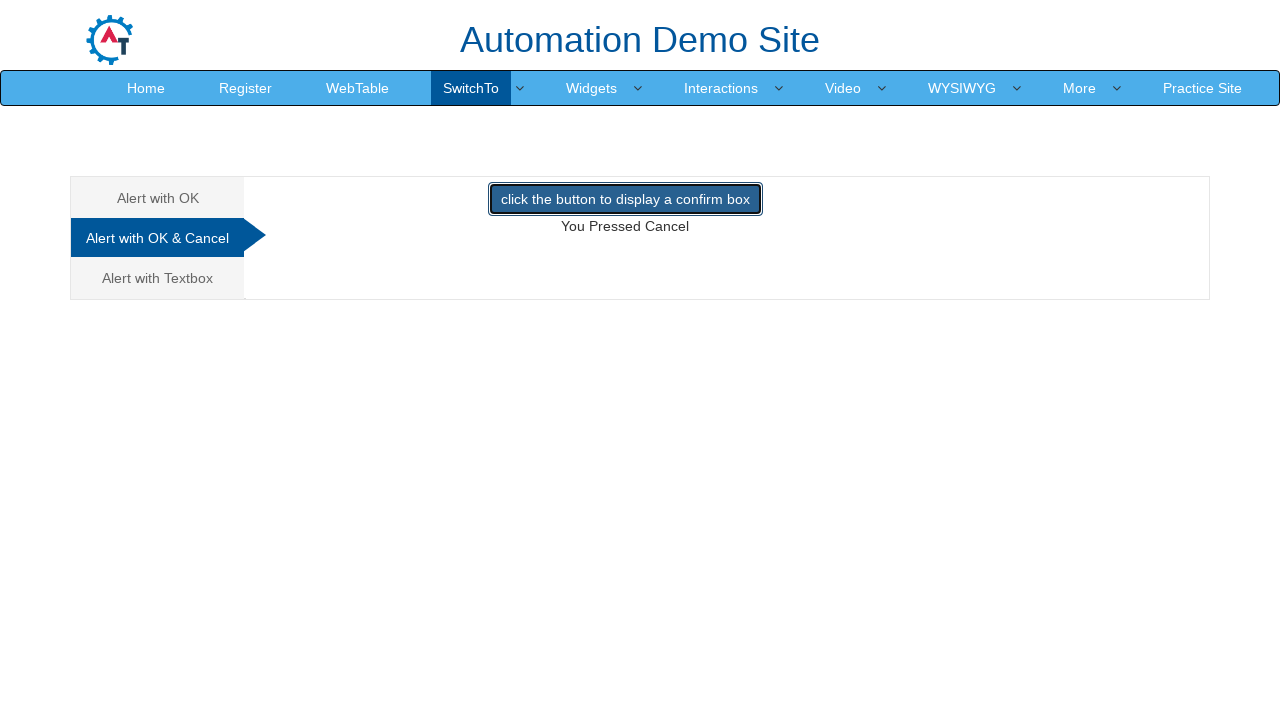

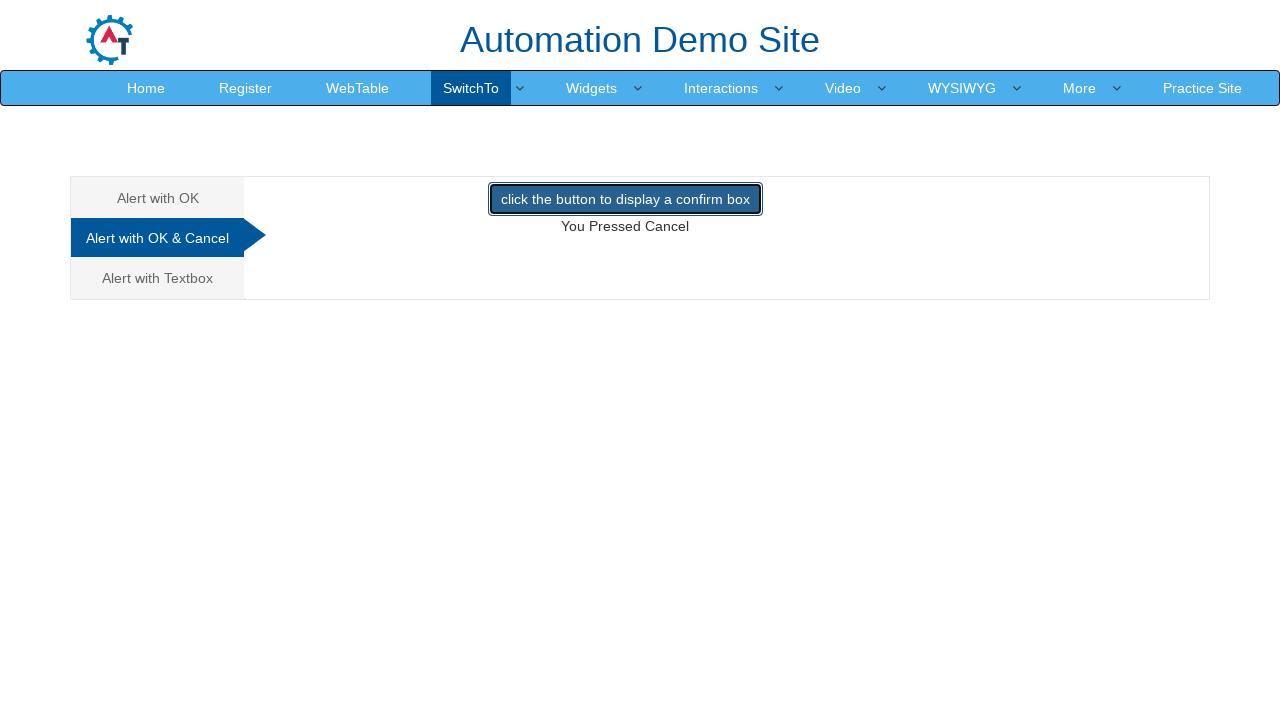